Tests a practice form submission by filling in name, email, password fields, checking a checkbox, selecting from a dropdown, choosing a radio button, and submitting the form to verify success message.

Starting URL: https://rahulshettyacademy.com/angularpractice/

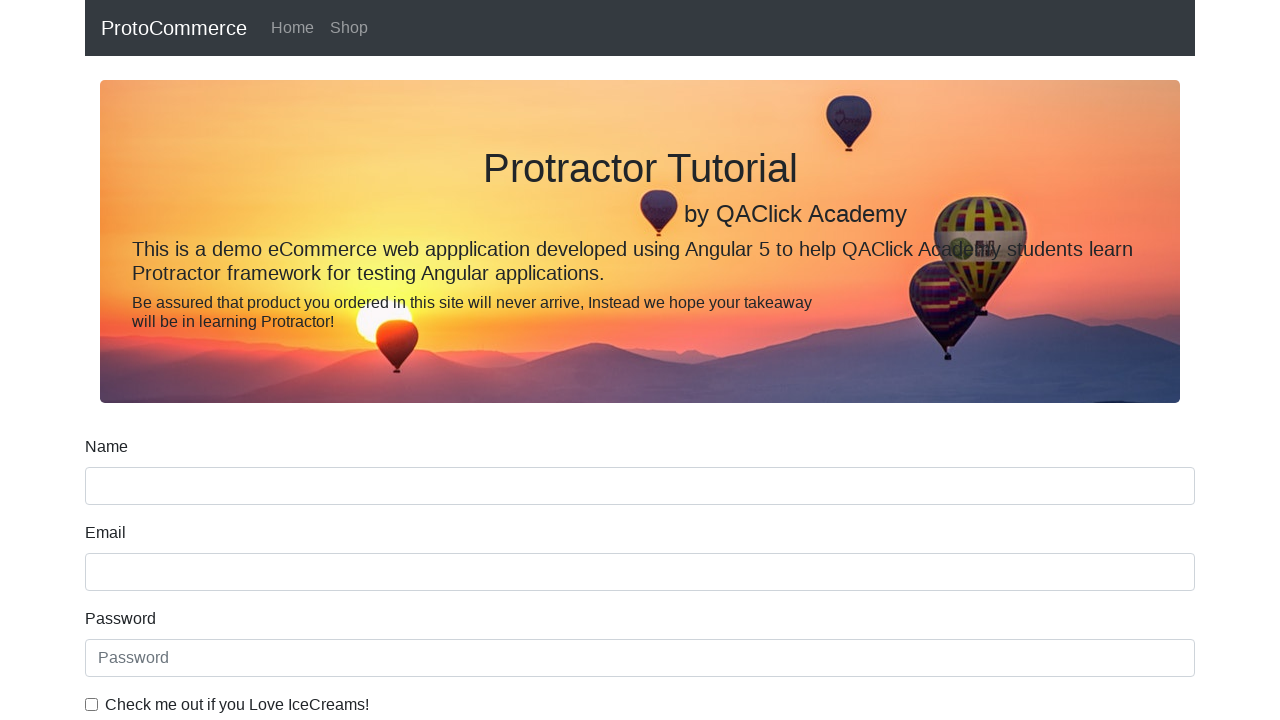

Filled name field with 'Sunil' on input[name='name']
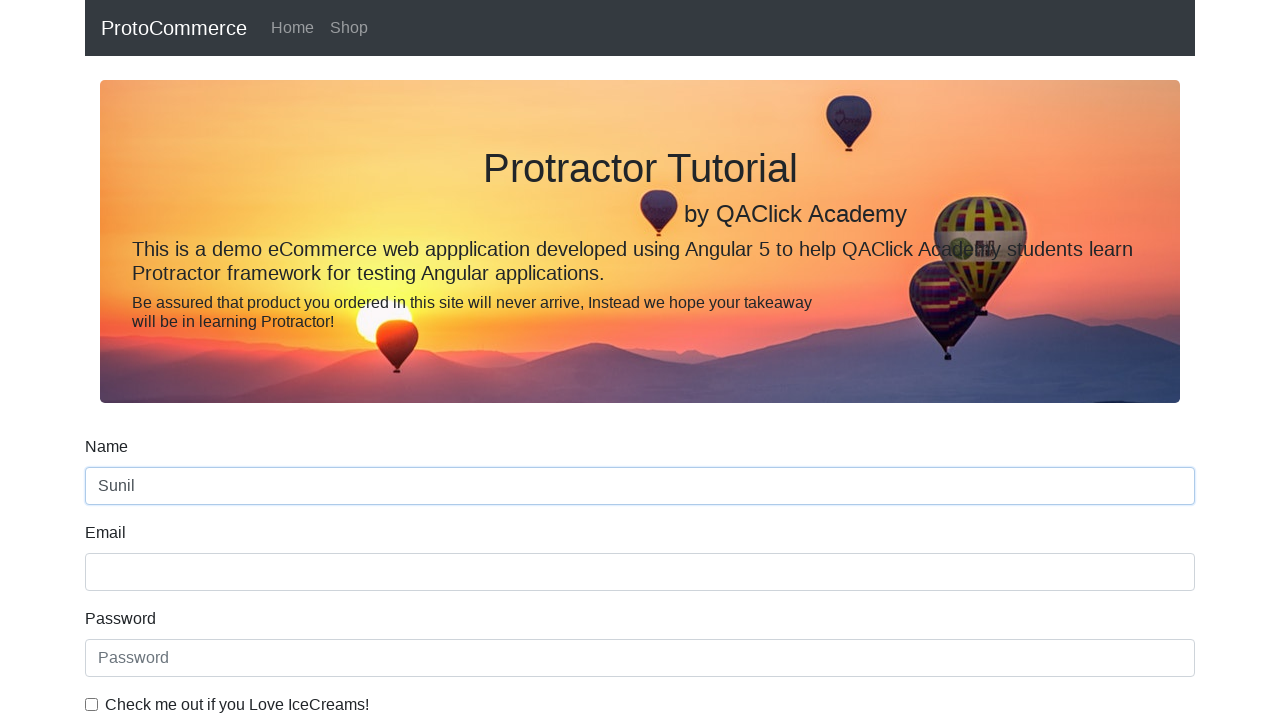

Filled email field with 'Sunil@linux.com' on input[name='email']
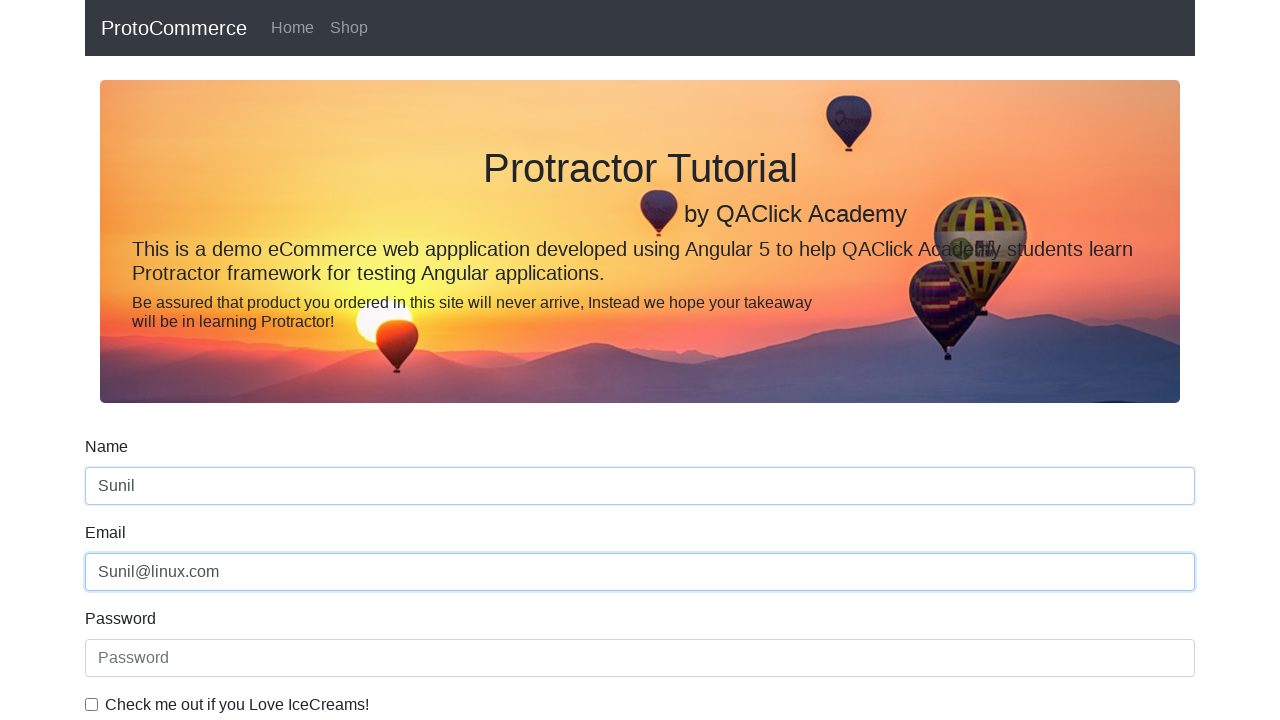

Filled password field with 'HelloCloud@123' on #exampleInputPassword1
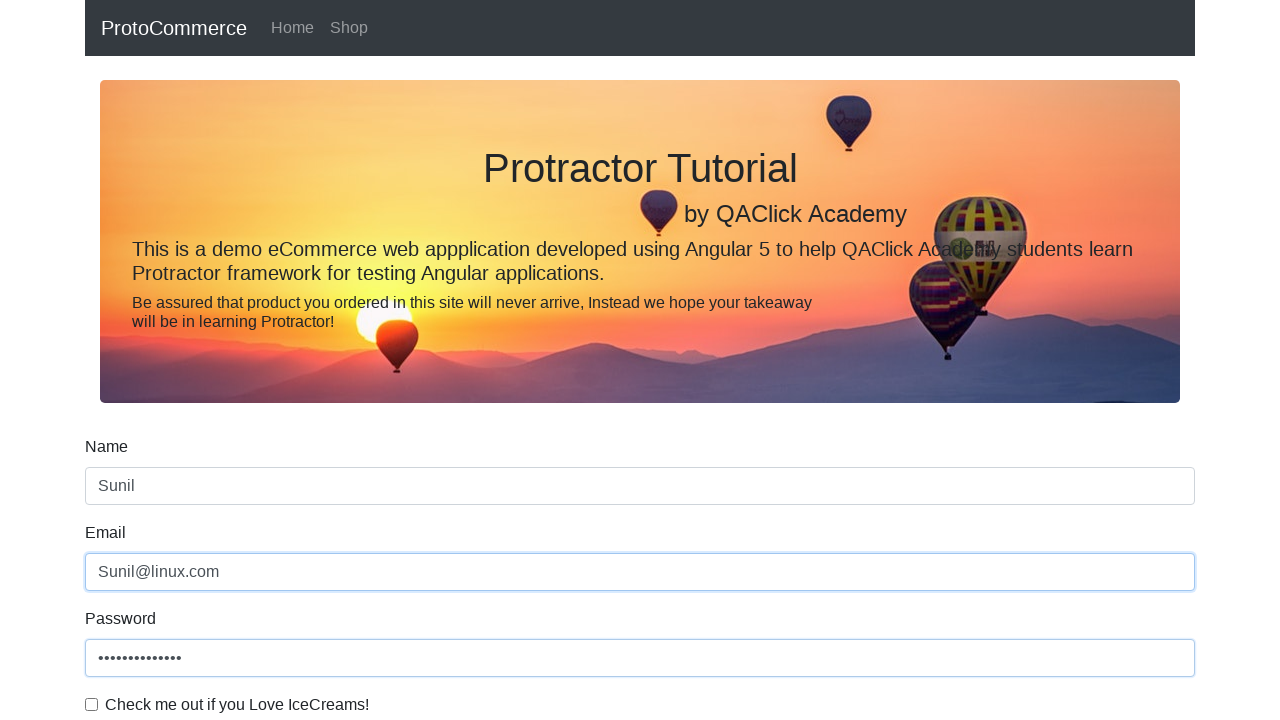

Checked the checkbox at (92, 704) on #exampleCheck1
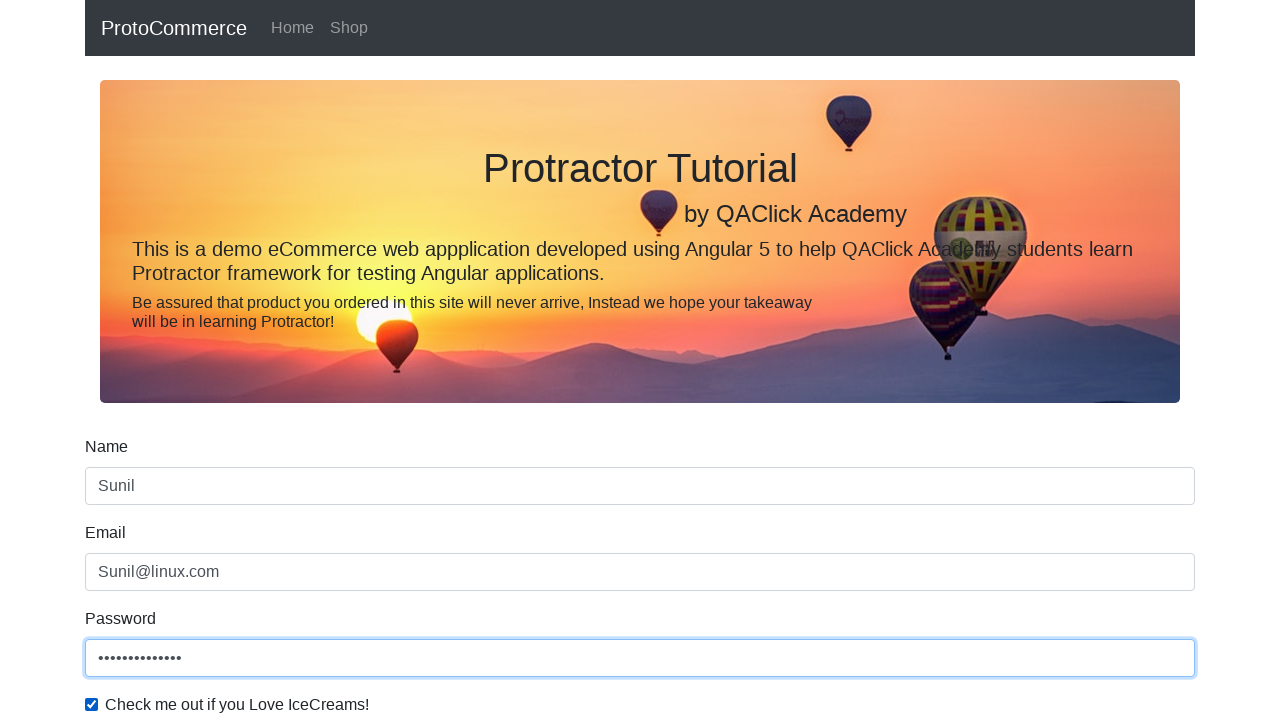

Selected first option from dropdown on #exampleFormControlSelect1
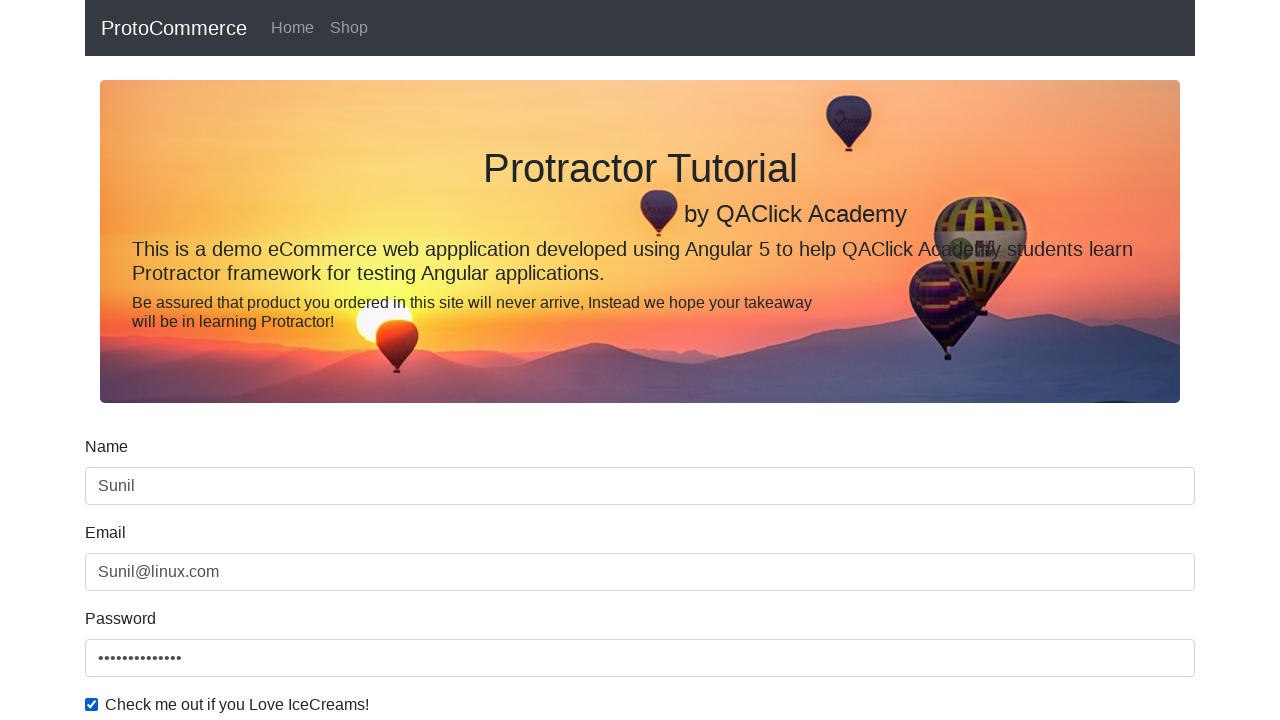

Selected radio button option at (238, 360) on #inlineRadio1
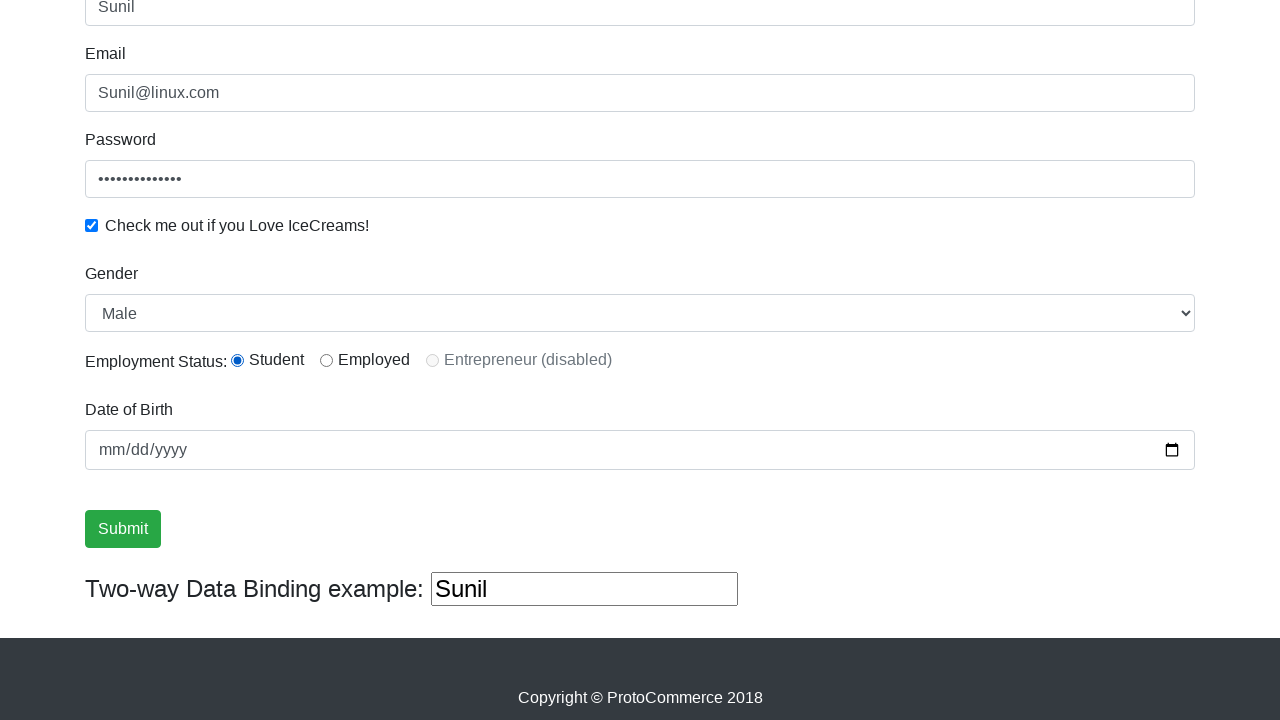

Clicked submit button to submit the form at (123, 529) on input[type='submit']
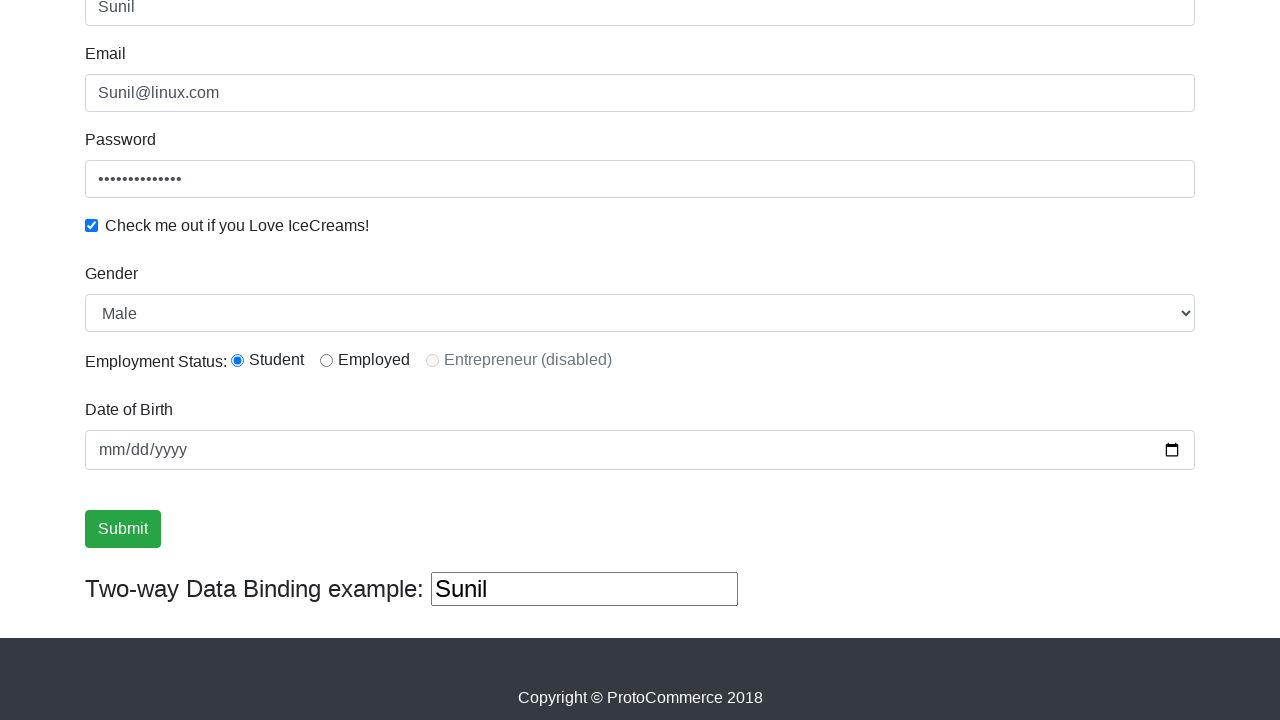

Success message appeared after form submission
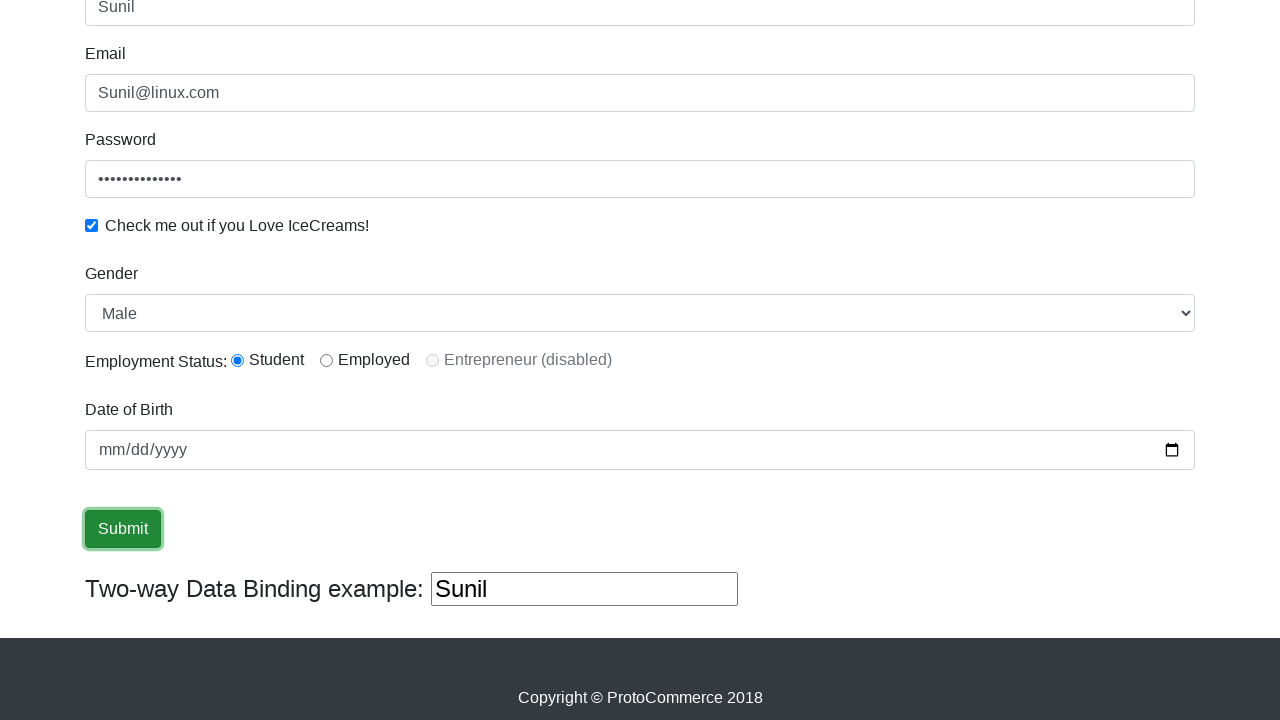

Retrieved success message: '
                    ×
                    Success! The Form has been submitted successfully!.
                  '
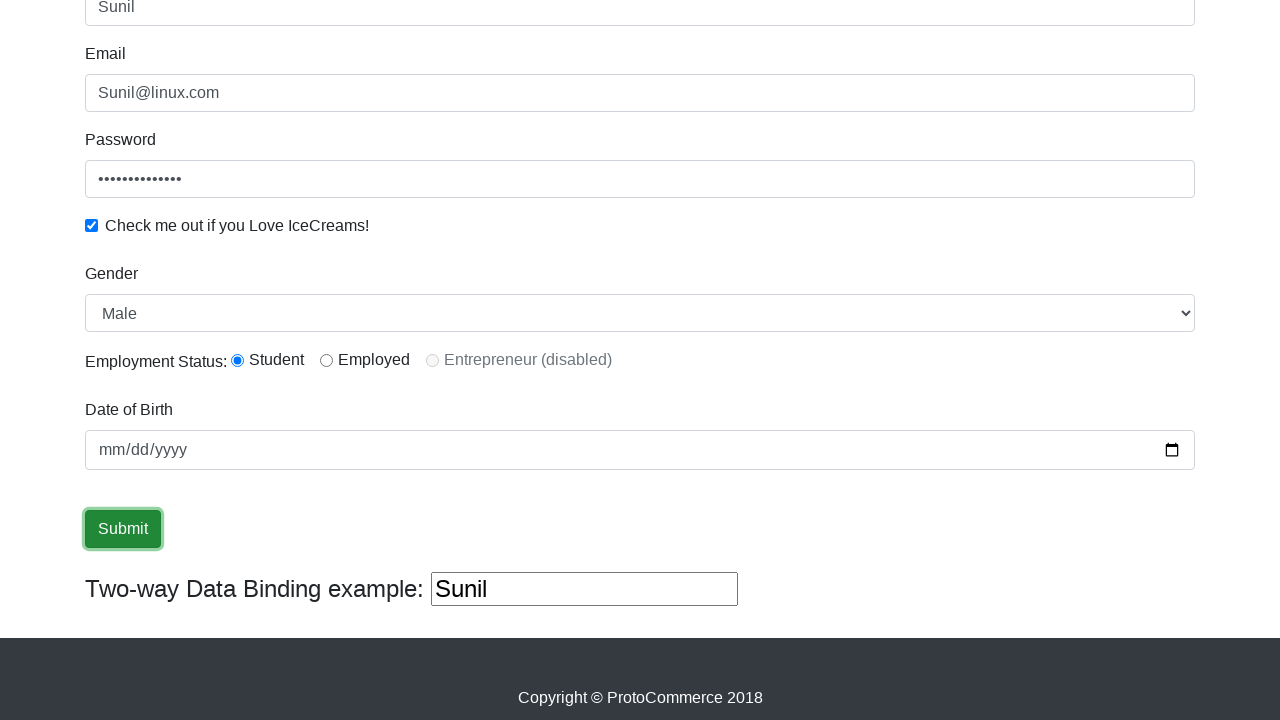

Verified that success message contains 'Success'
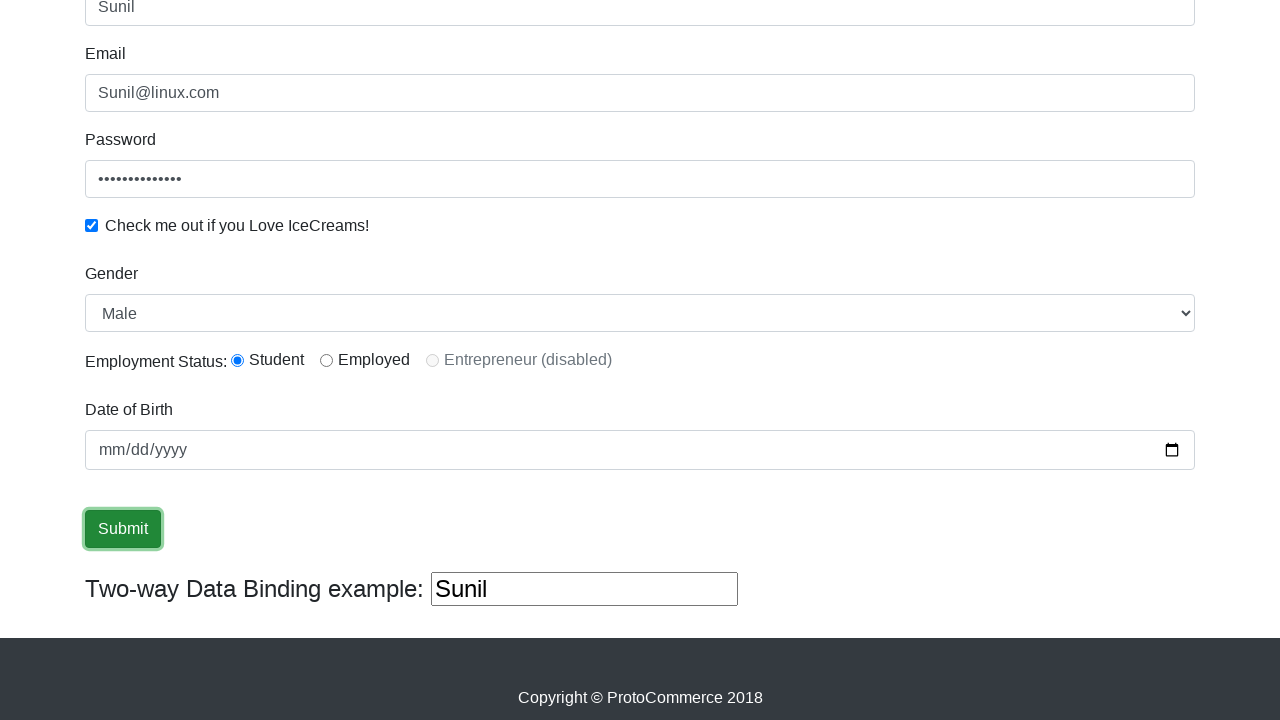

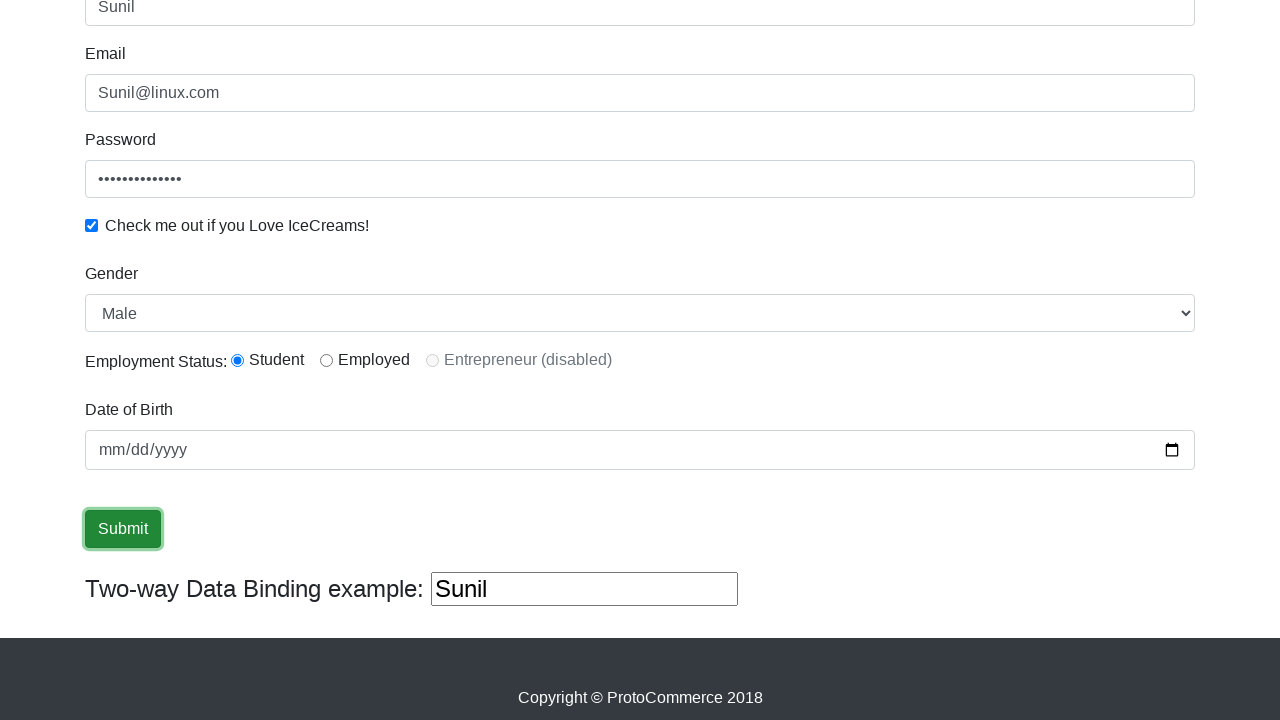